Tests a data types form by filling in all fields (first name, last name, address, email, phone, city, country, job position, company) while leaving zip code empty, then submits the form and verifies the zip code field shows an error (red) while other fields show success (green).

Starting URL: https://bonigarcia.dev/selenium-webdriver-java/data-types.html

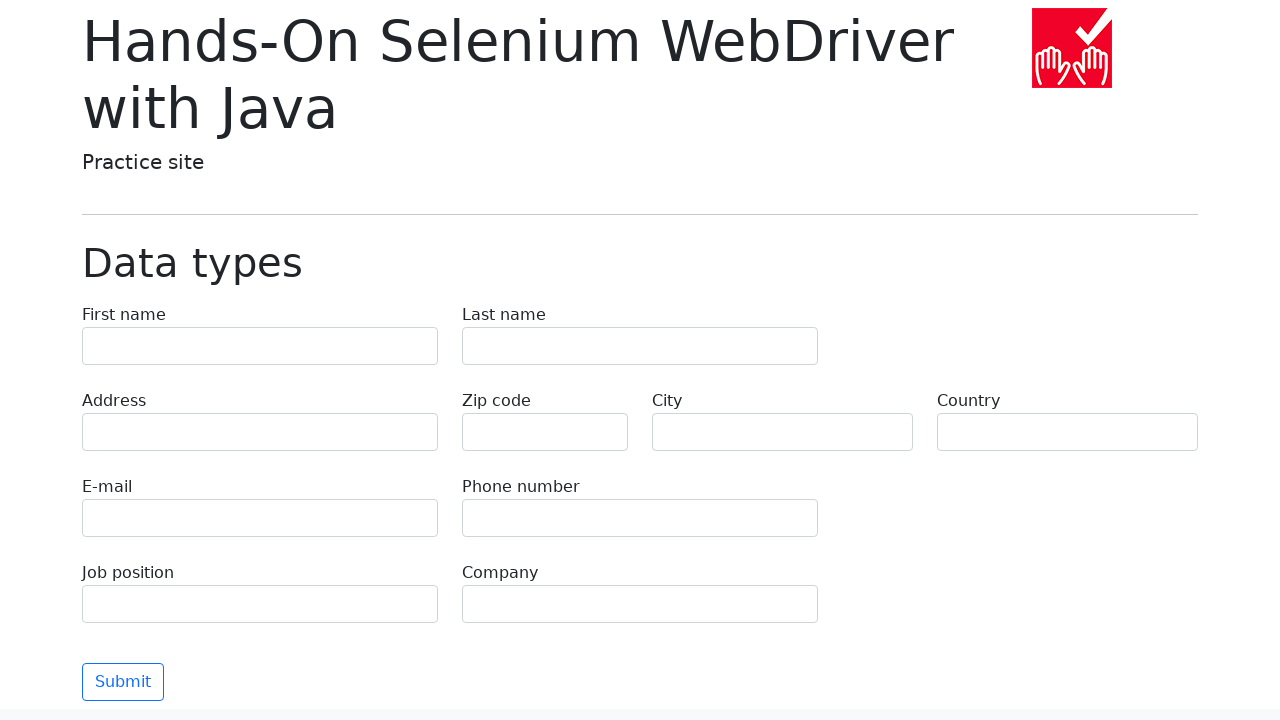

Filled first name field with 'John' on input[name='first-name']
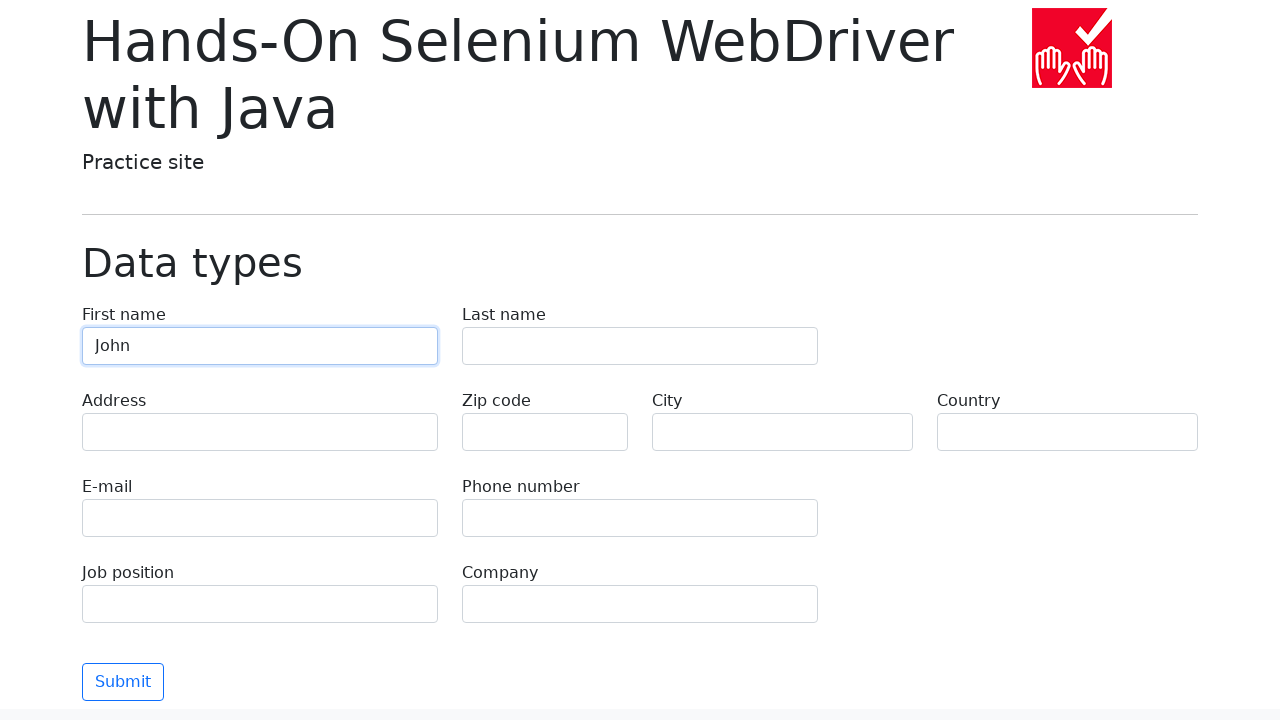

Filled last name field with 'Anderson' on input[name='last-name']
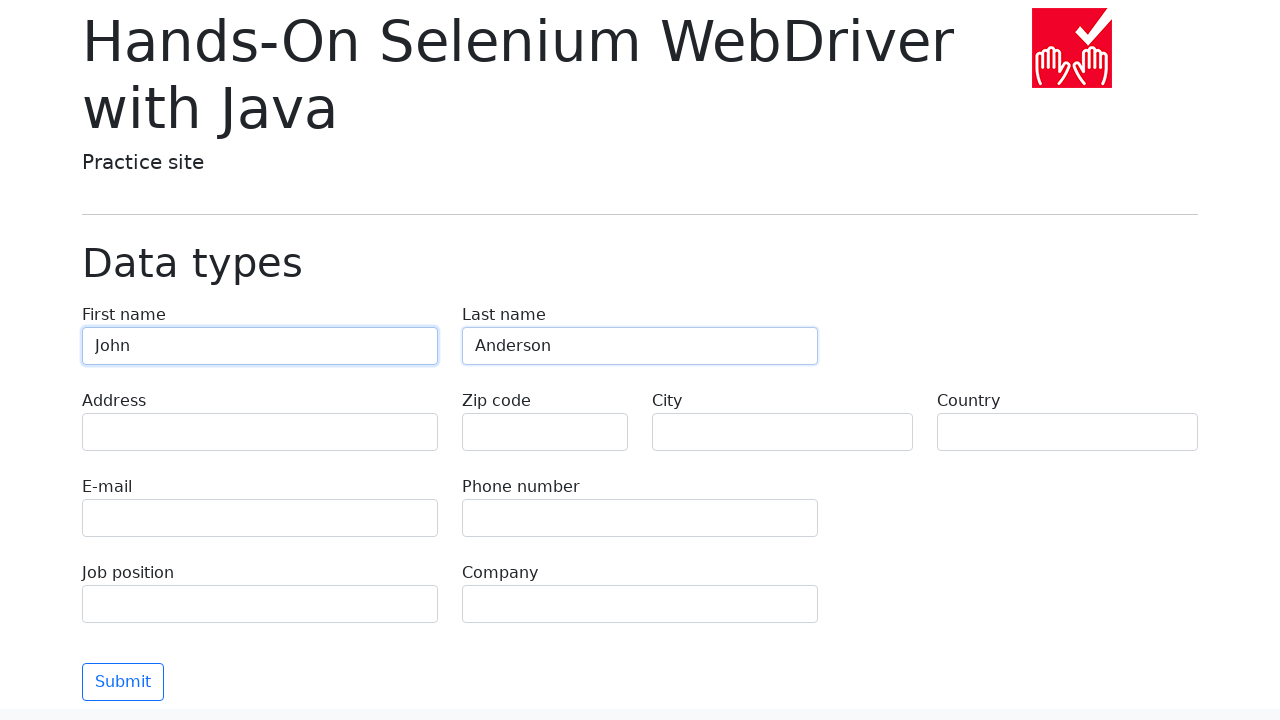

Filled address field with '742 Evergreen Terrace' on input[name='address']
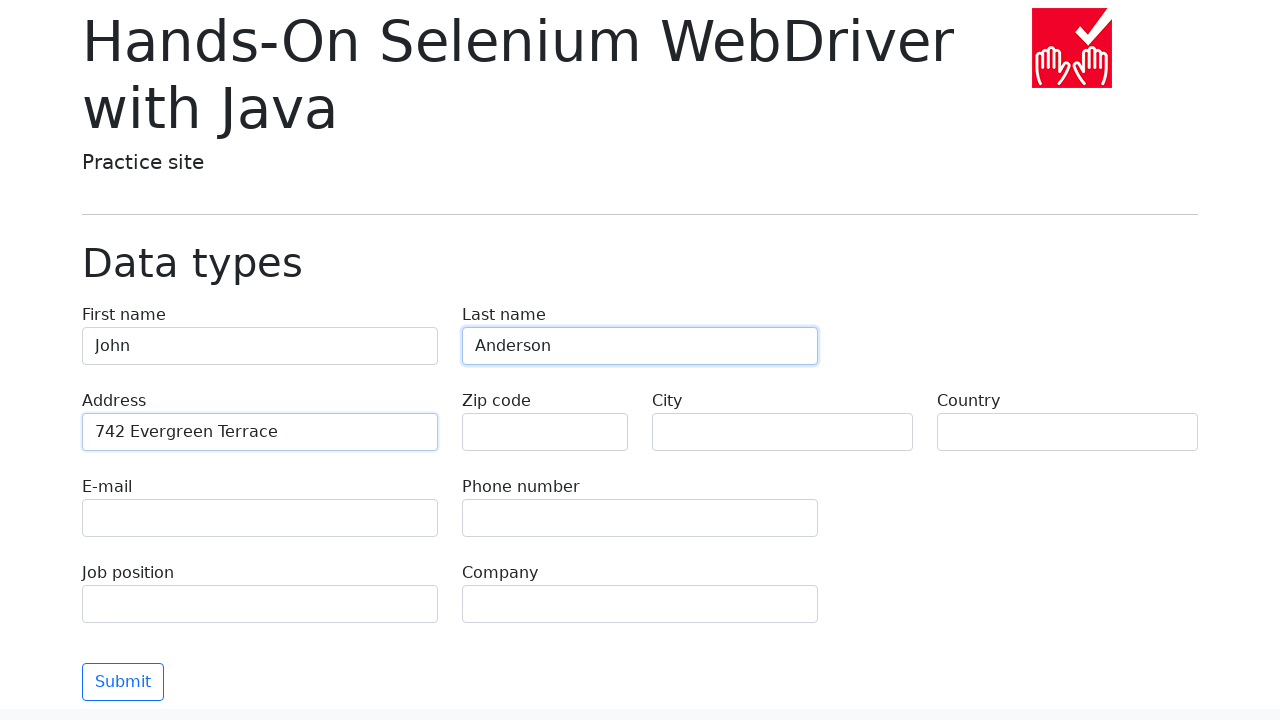

Filled email field with 'john.anderson@example.com' on input[name='e-mail']
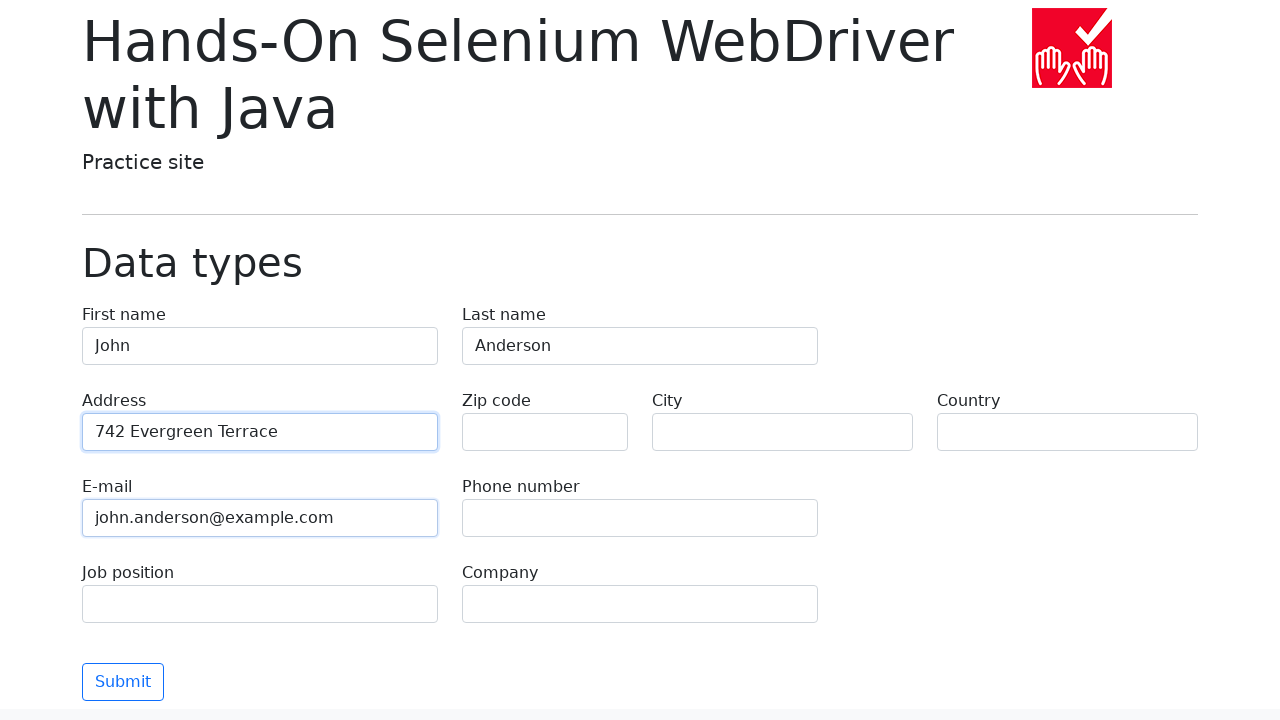

Filled phone field with '+1-555-123-4567' on input[name='phone']
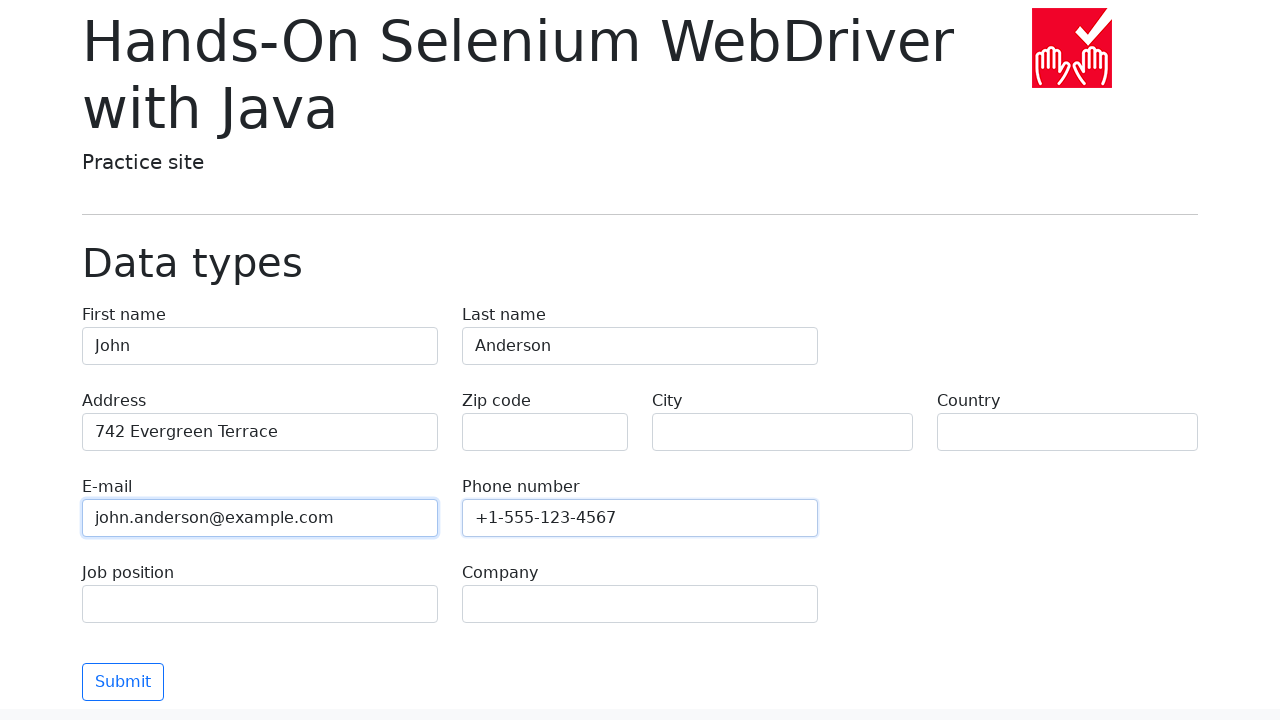

Left zip code field empty to test validation on input[name='zip-code']
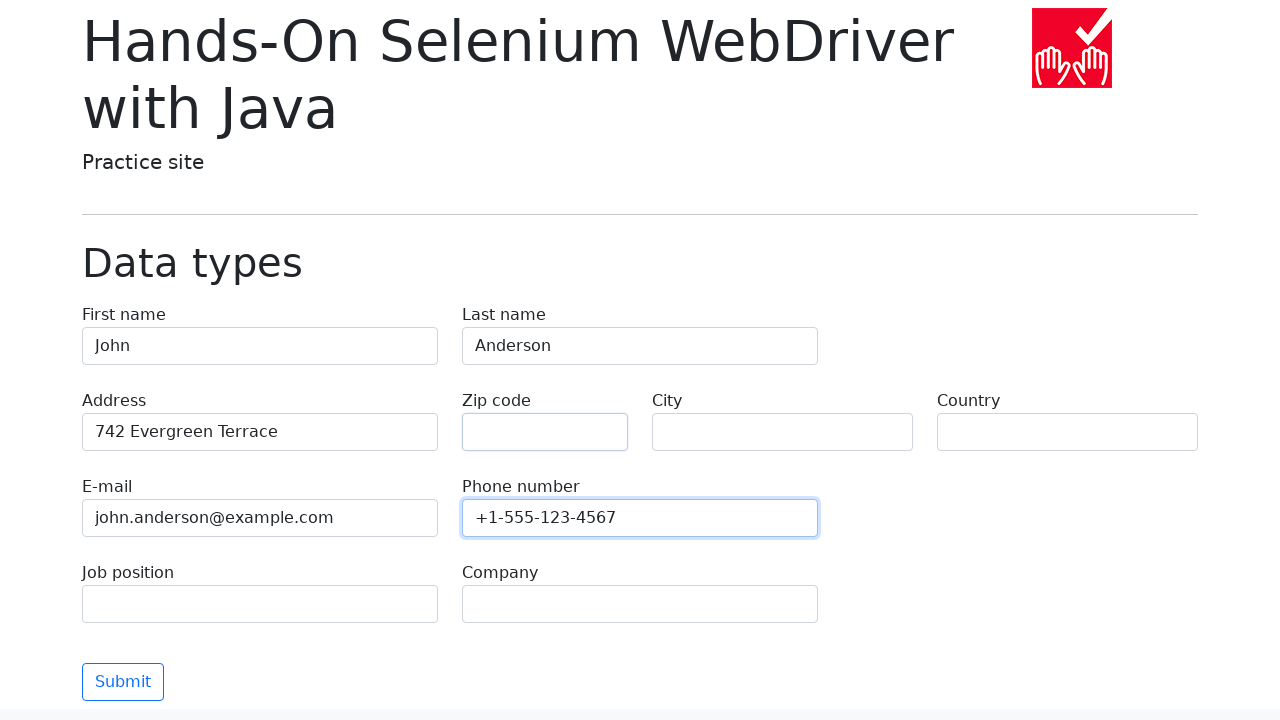

Filled city field with 'Springfield' on input[name='city']
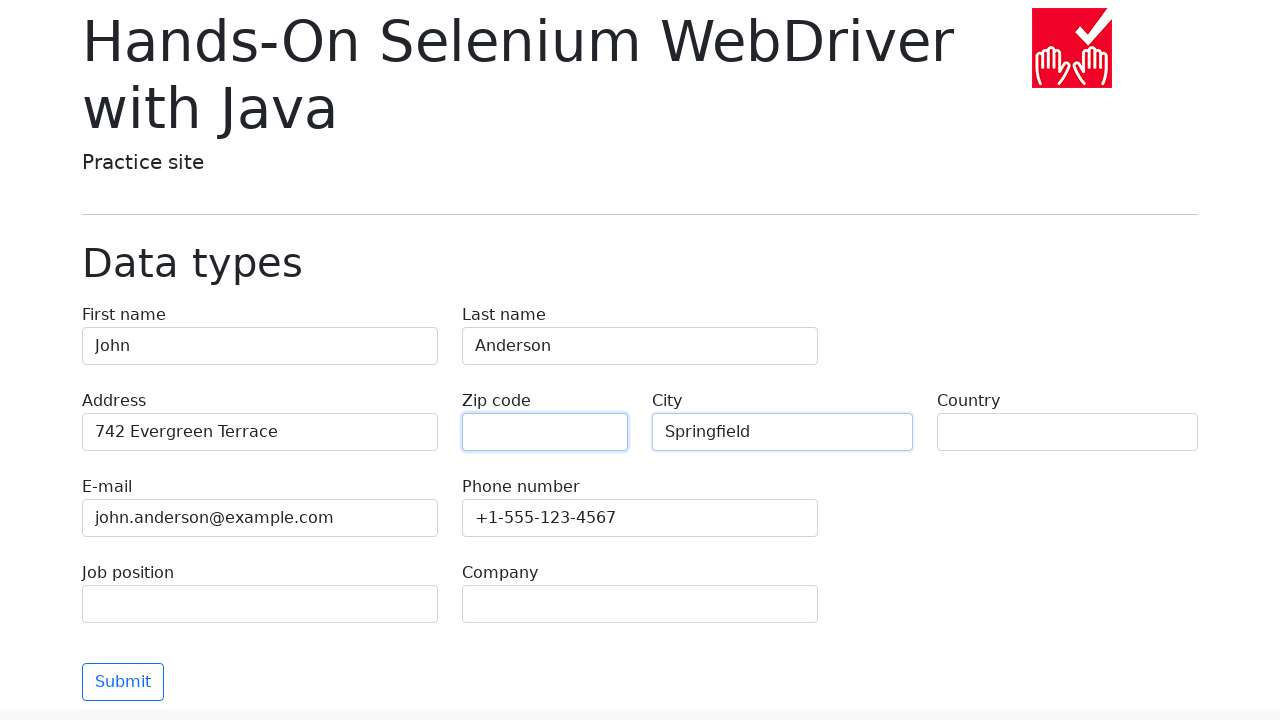

Filled country field with 'United States' on input[name='country']
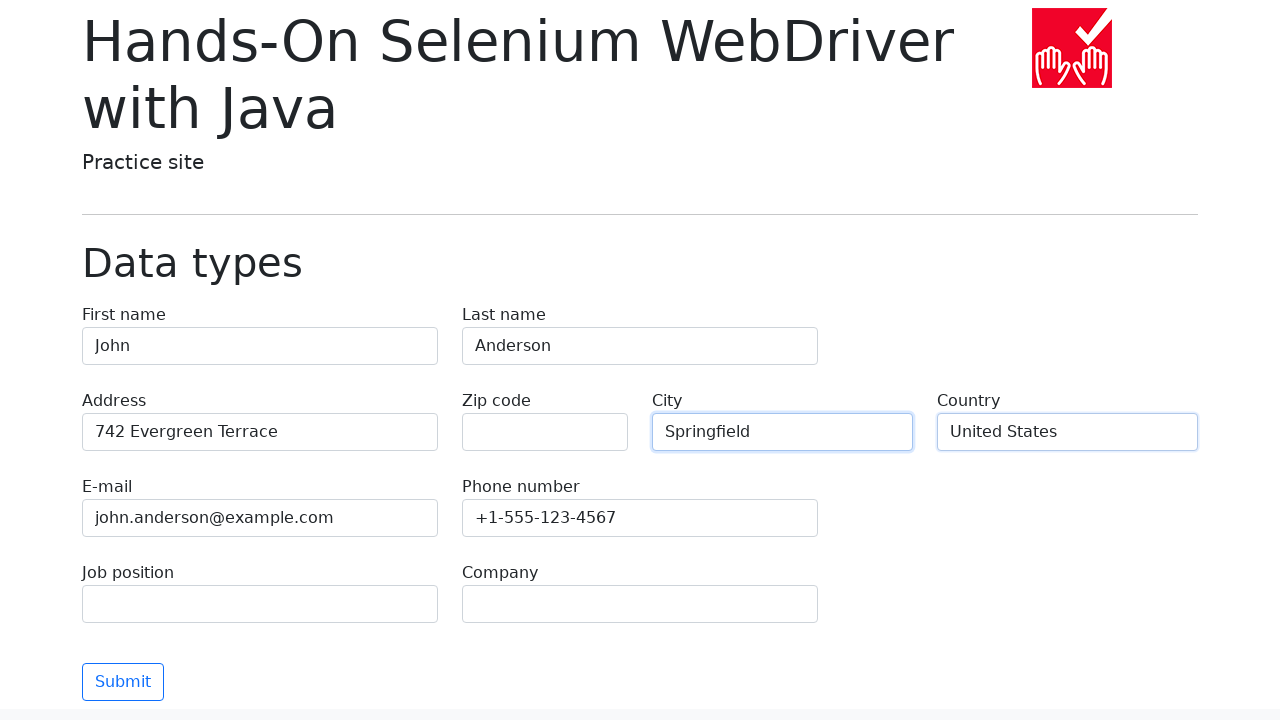

Filled job position field with 'Software Engineer' on input[name='job-position']
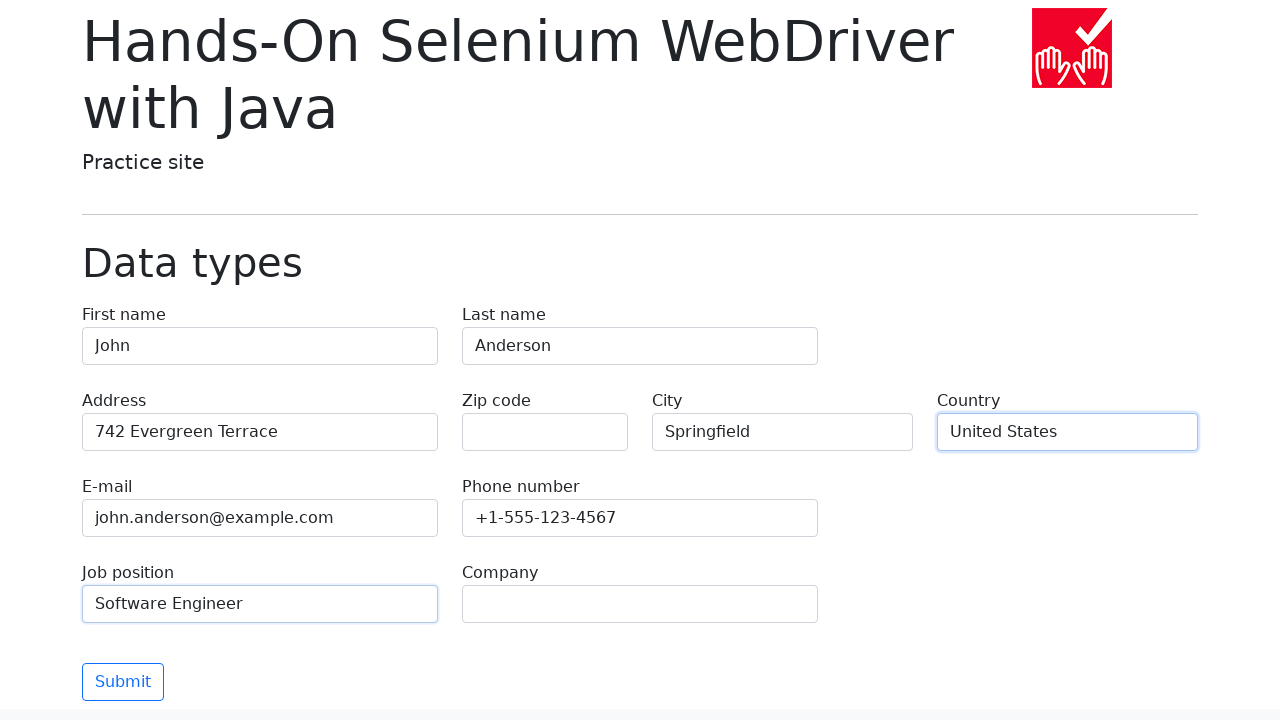

Filled company field with 'Tech Solutions Inc' on input[name='company']
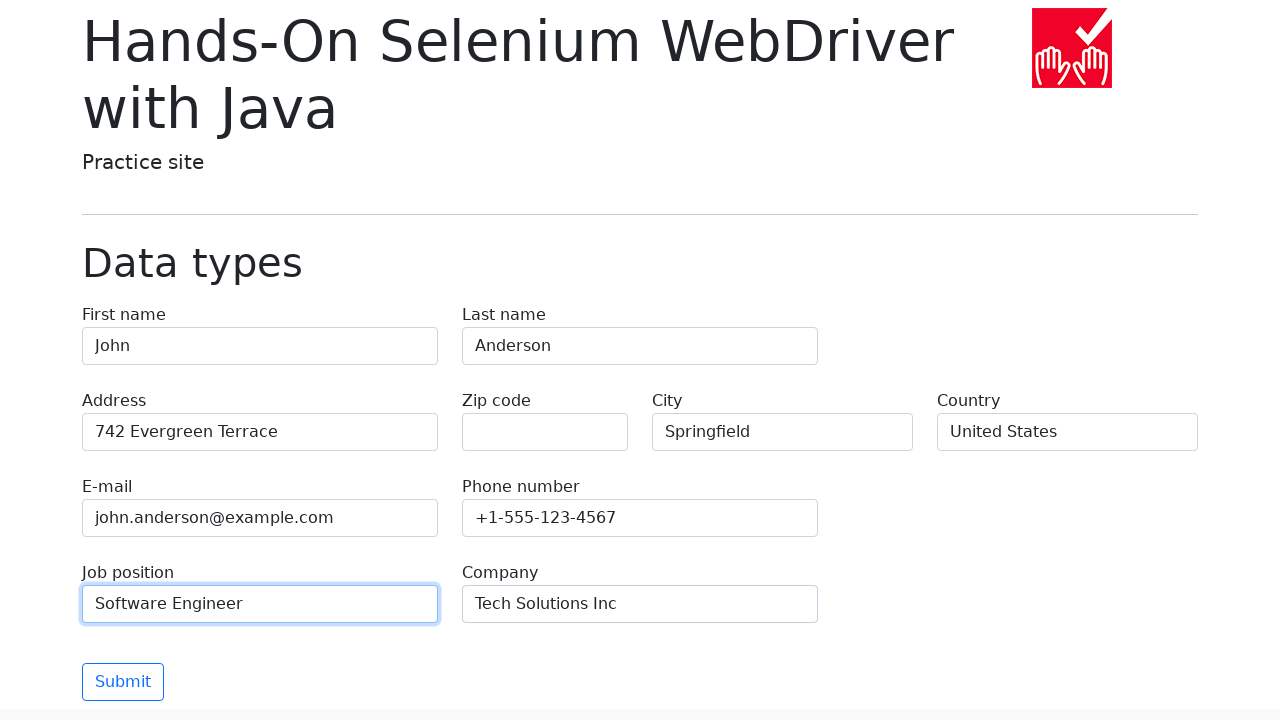

Clicked submit button to submit the form at (123, 682) on button[type='submit']
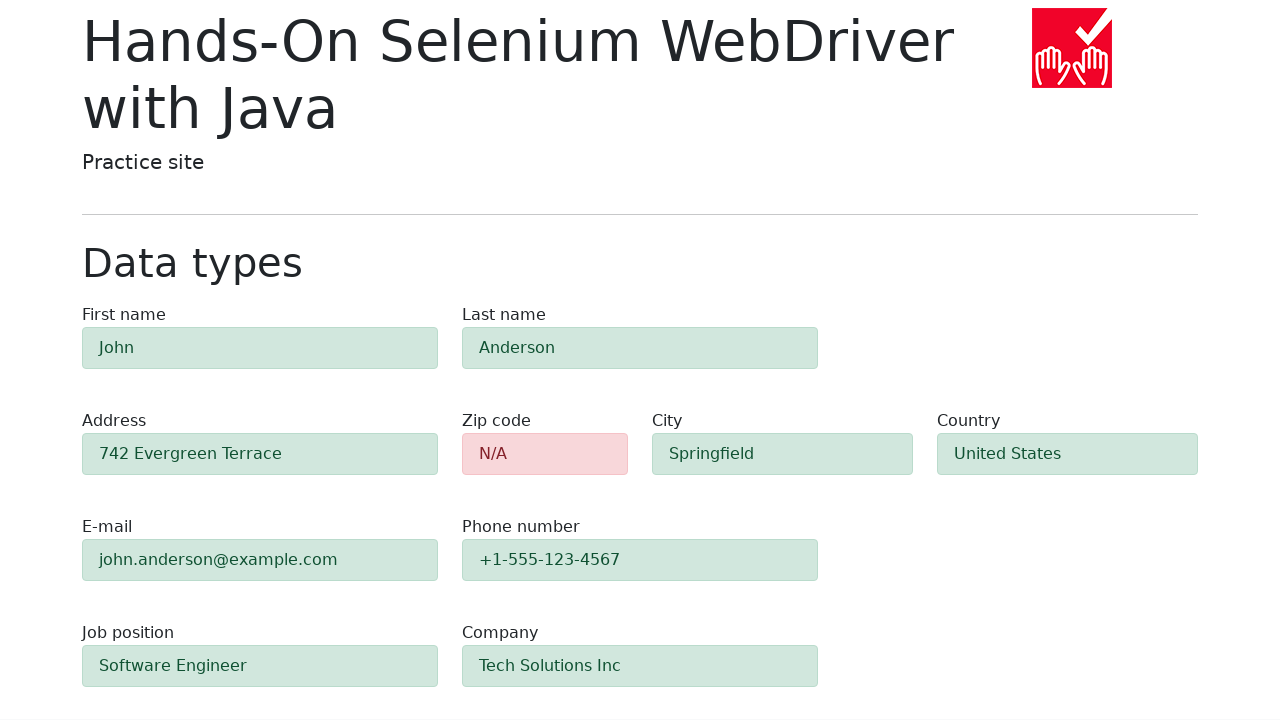

Validation feedback appeared with error for zip code field
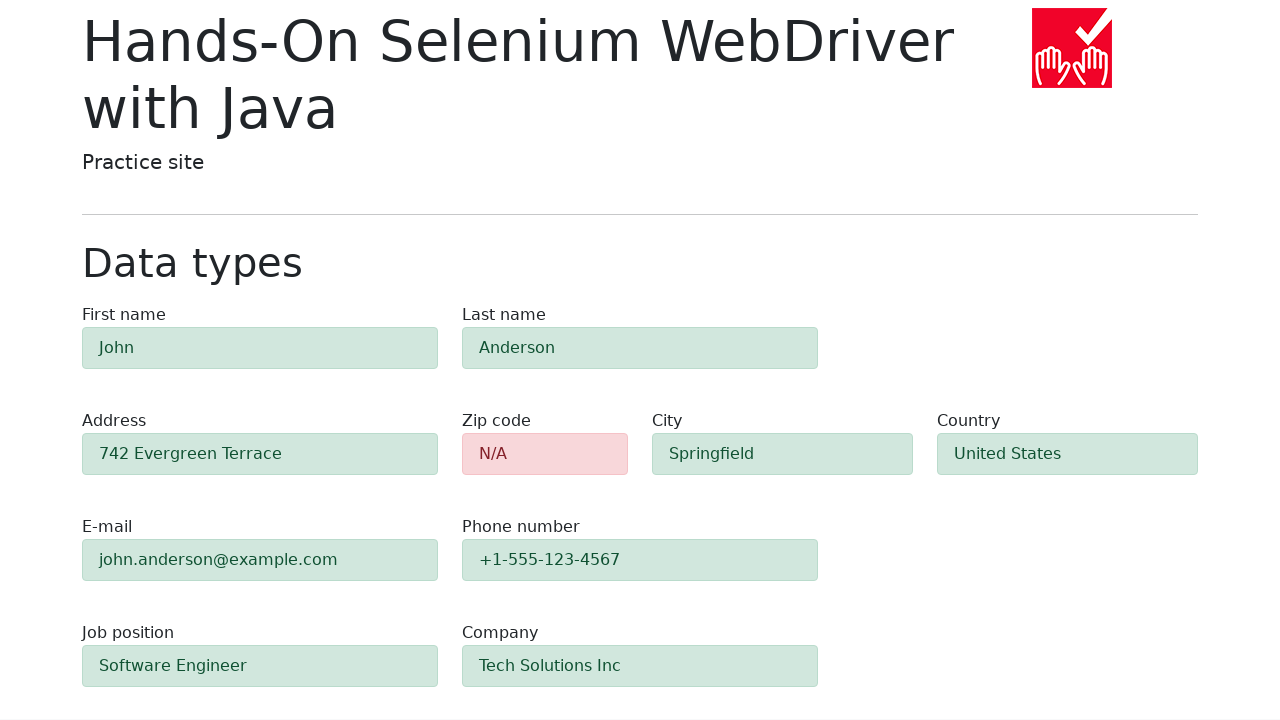

Verified zip code field shows error (red) validation
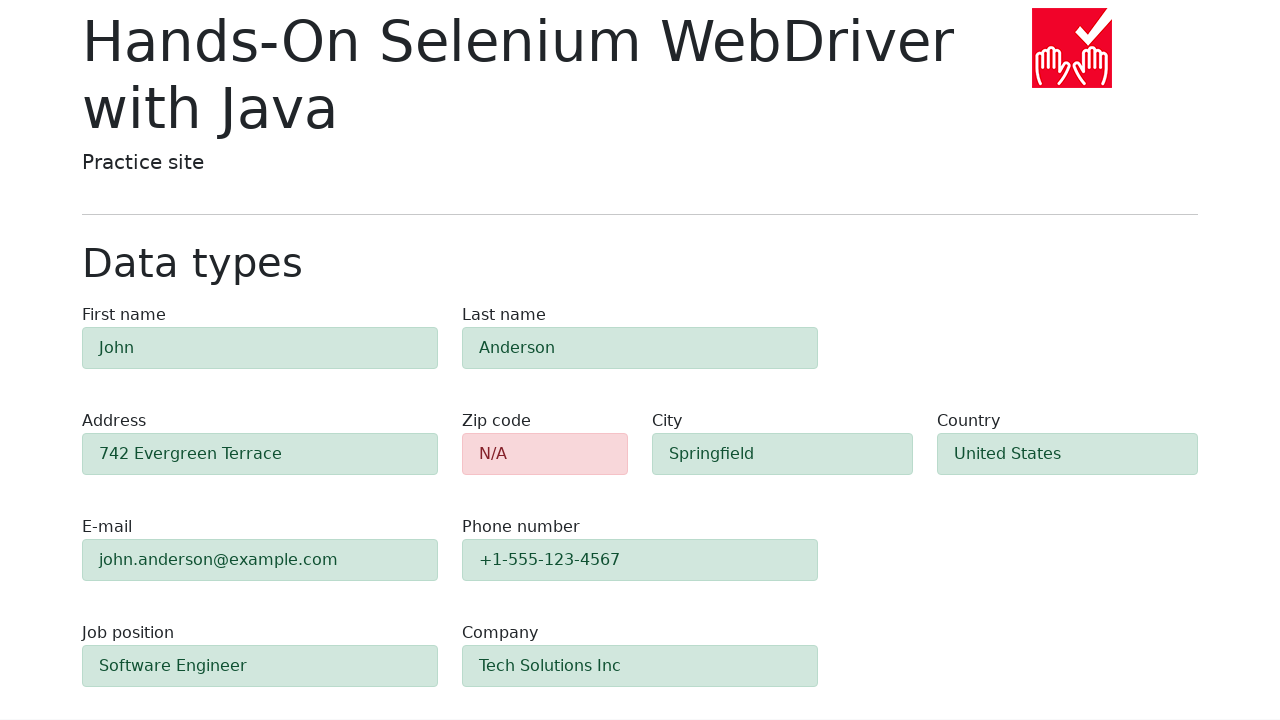

Verified other fields show success (green) validation
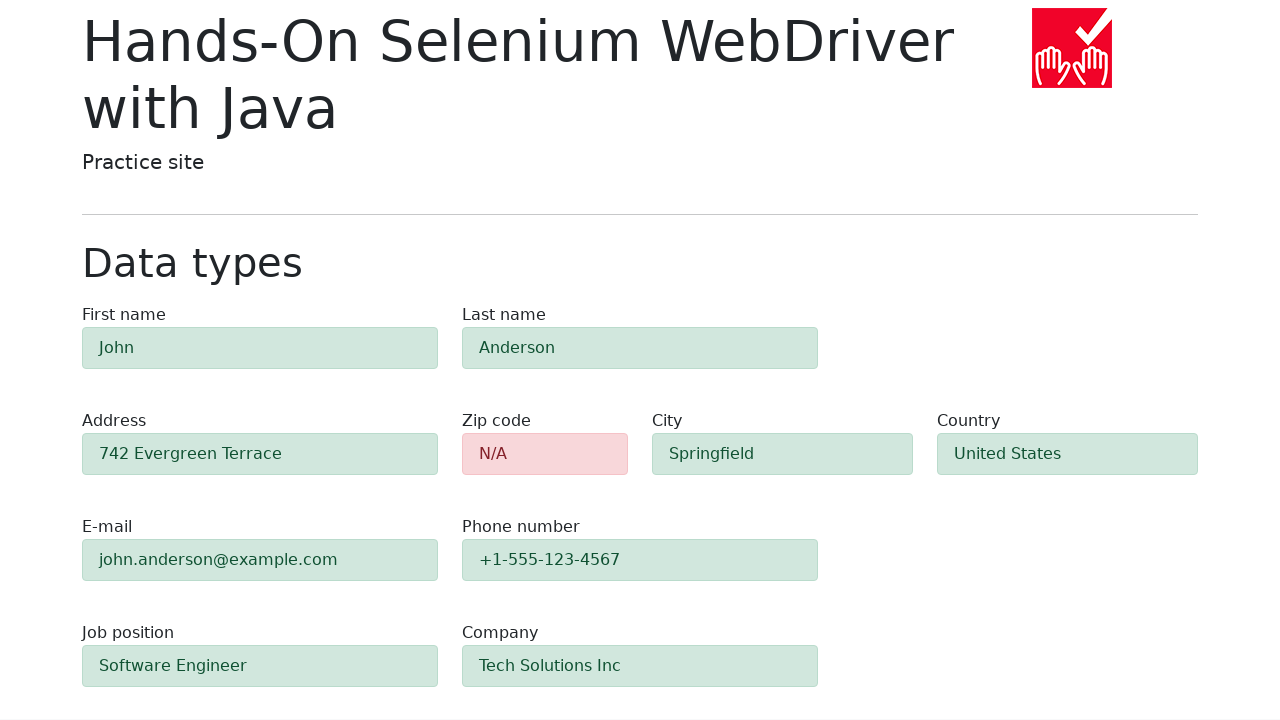

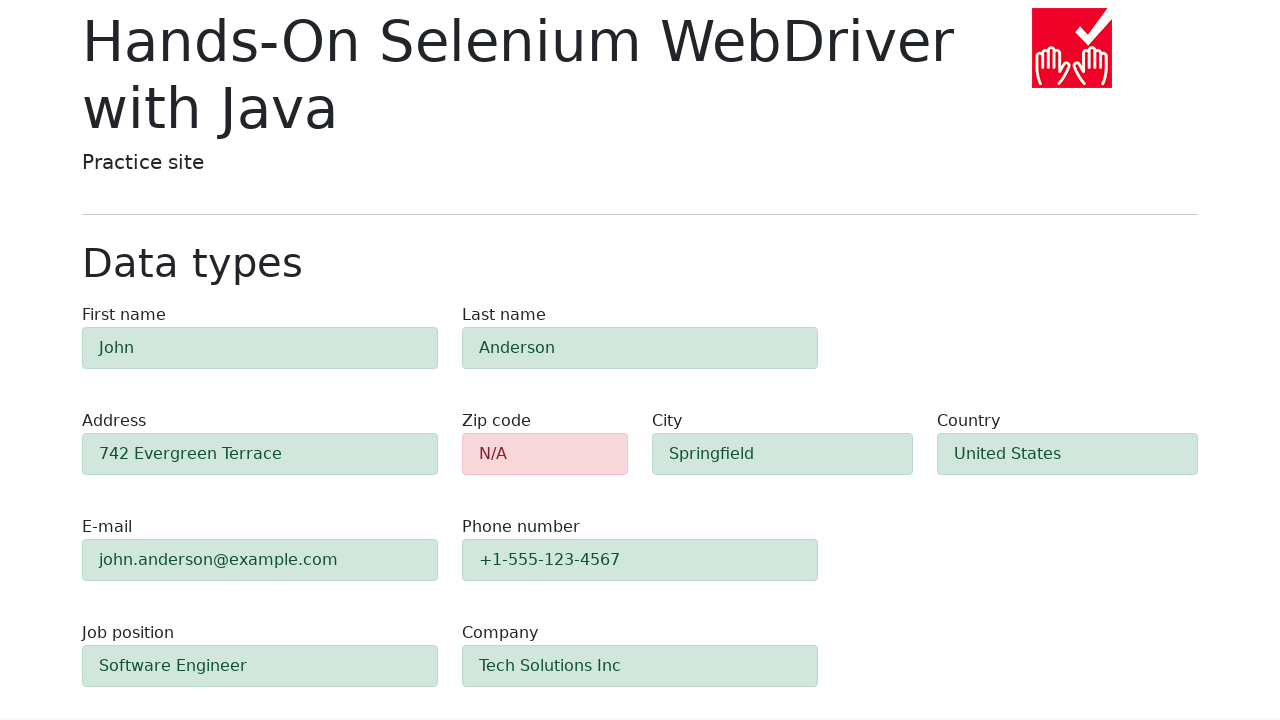